Tests that a canceled change to an employee's name doesn't persist

Starting URL: https://devmountain-qa.github.io/employee-manager/1.2_Version/index.html

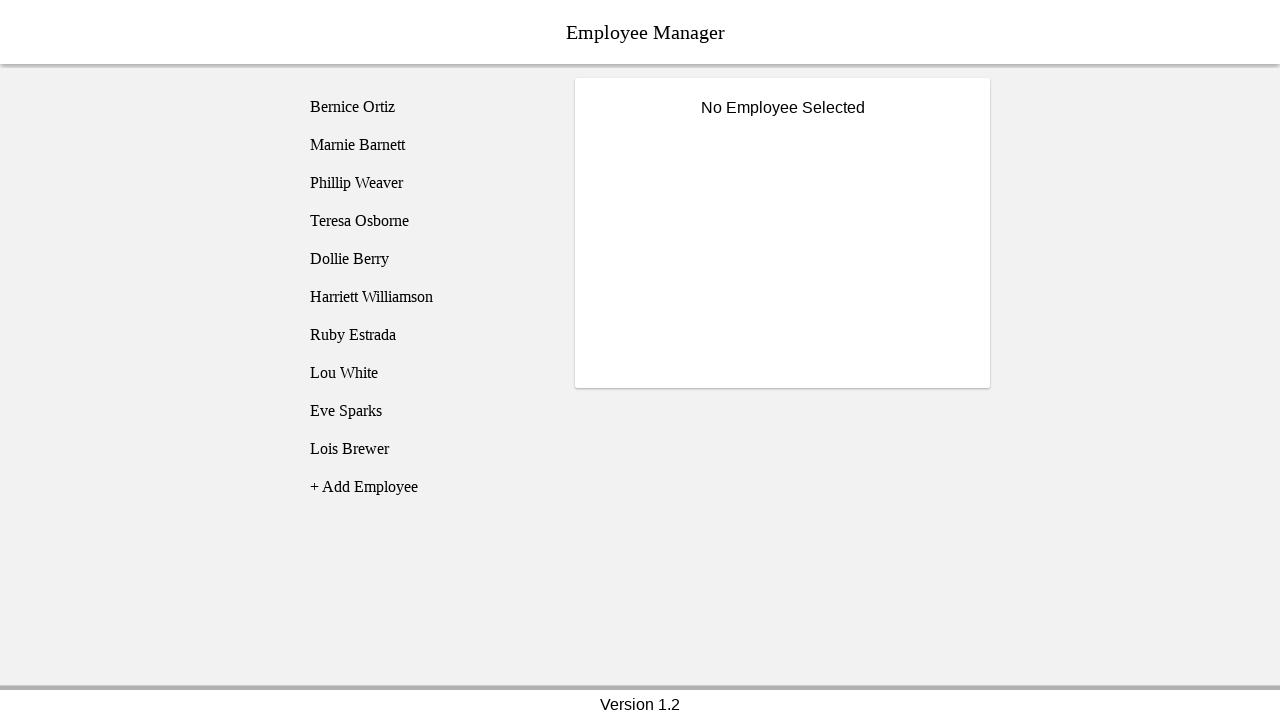

Clicked on Phillip Weaver employee at (425, 183) on [name='employee3']
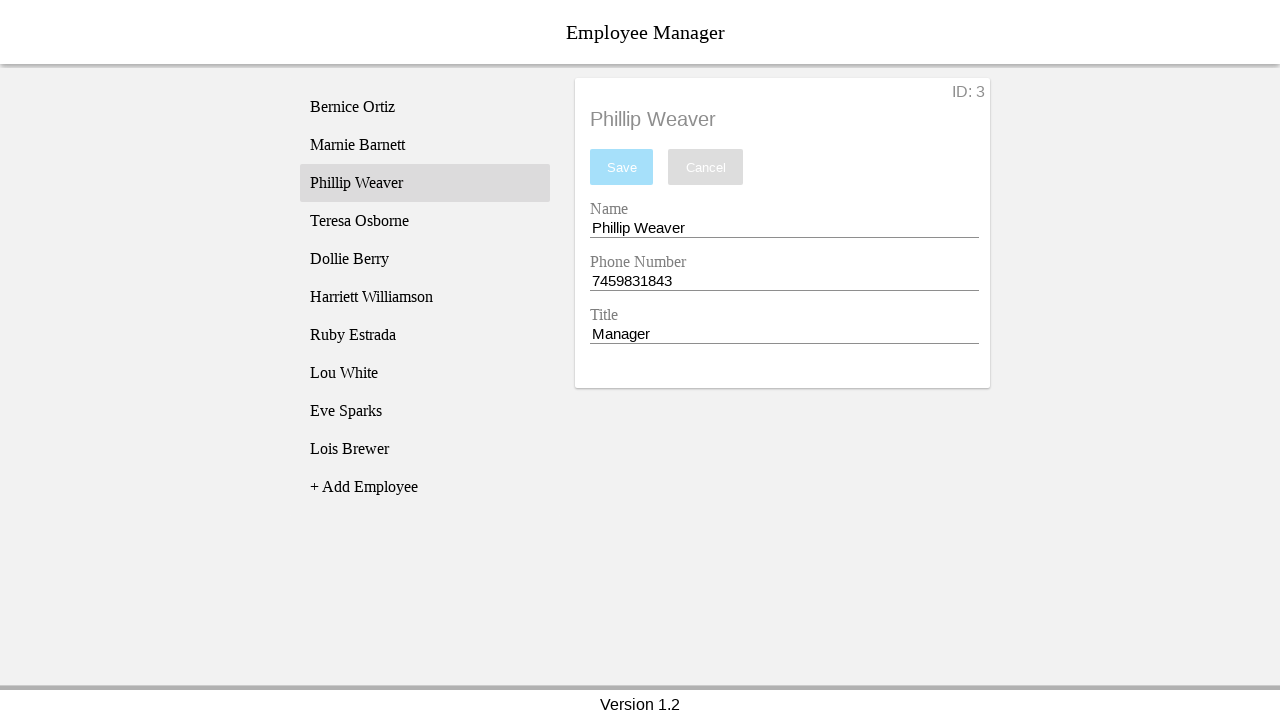

Name input field became visible
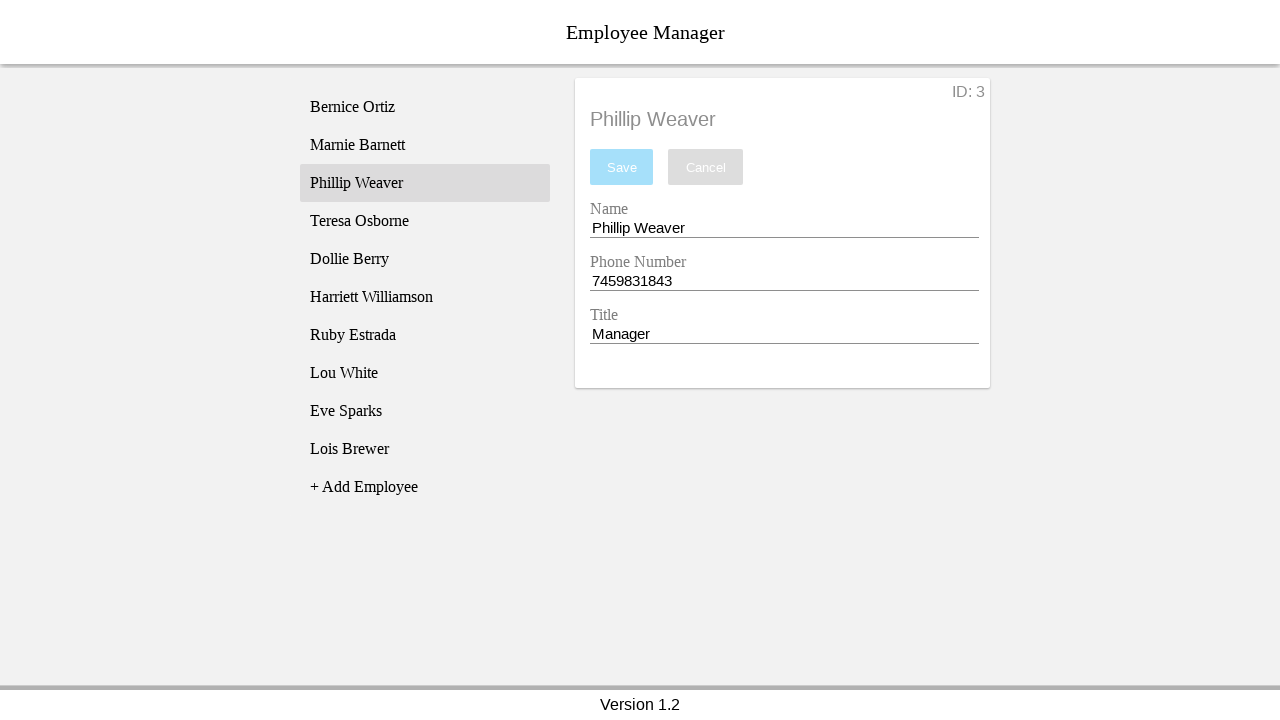

Changed employee name to 'Test Name' on [name='nameEntry']
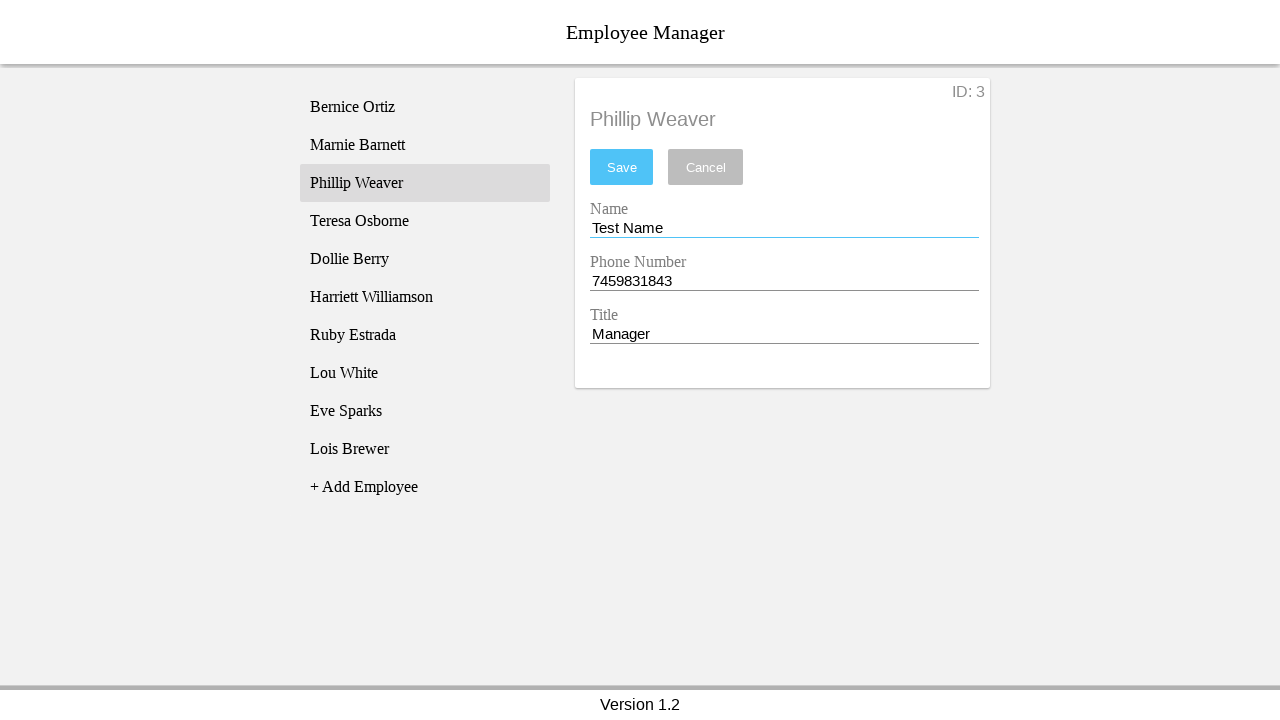

Clicked cancel button to discard name change at (706, 167) on [name='cancel']
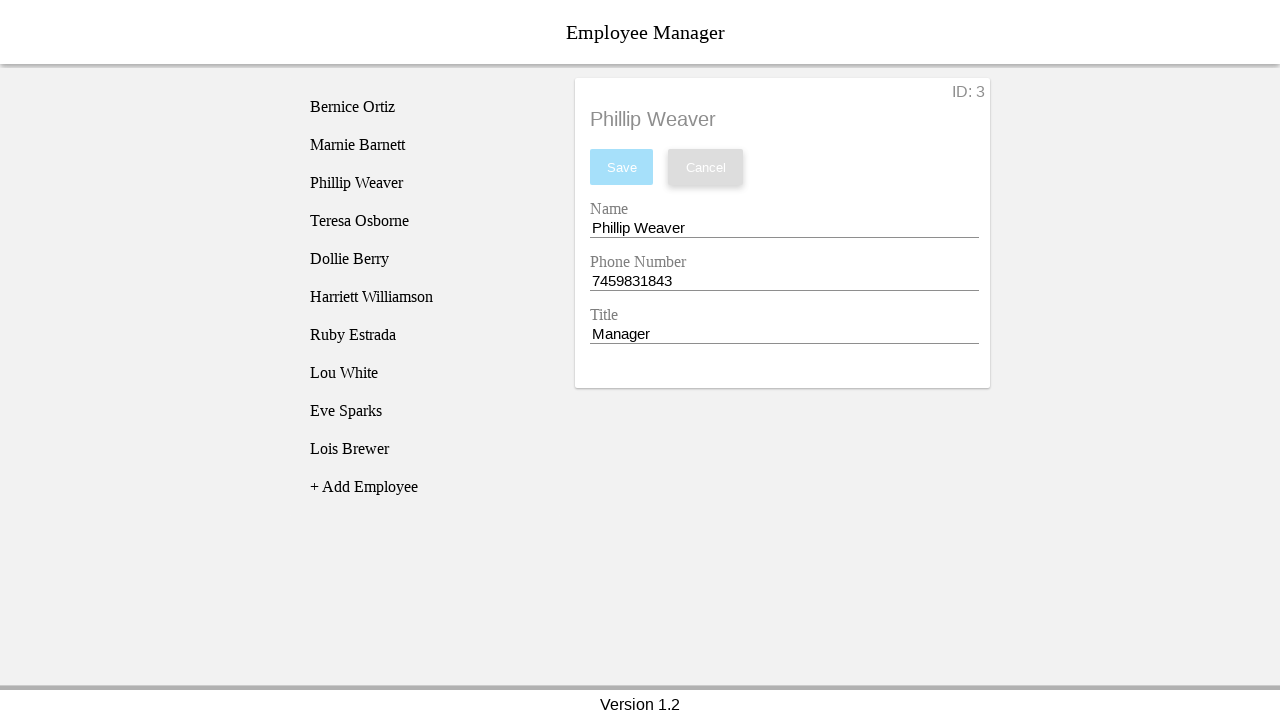

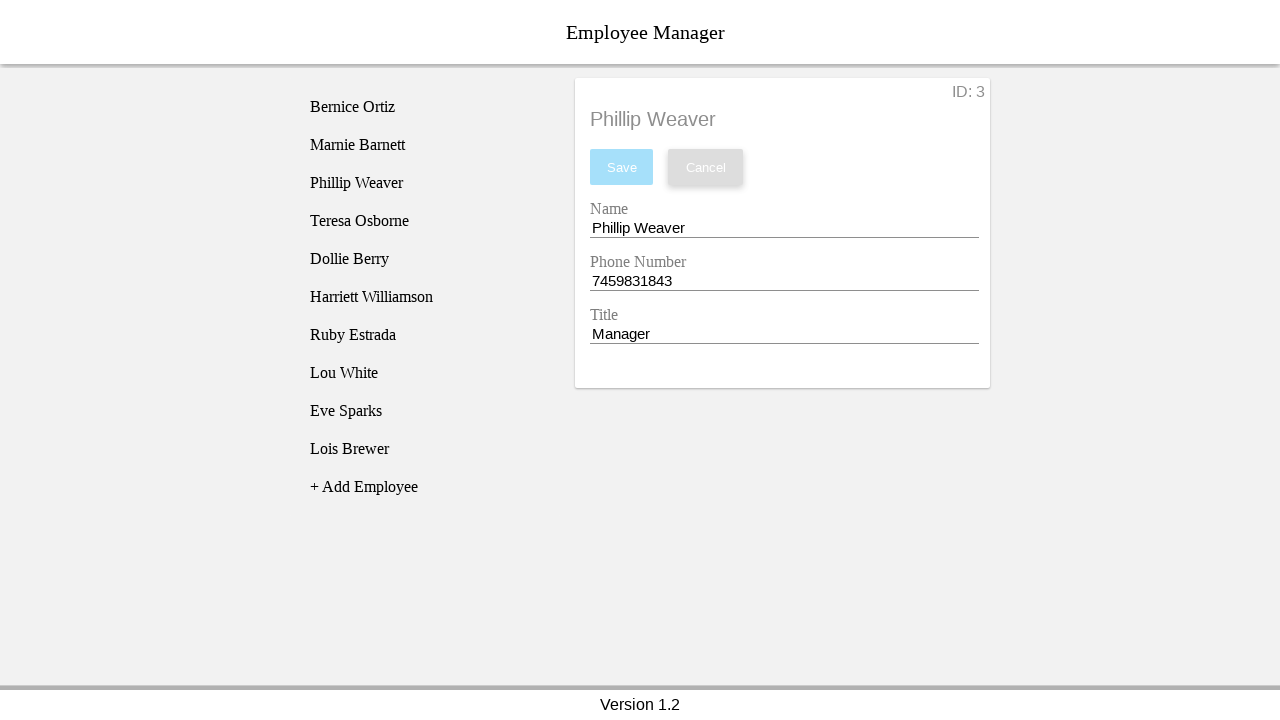